Simple test that navigates to Udemy homepage and waits briefly to verify the page loads

Starting URL: https://www.udemy.com

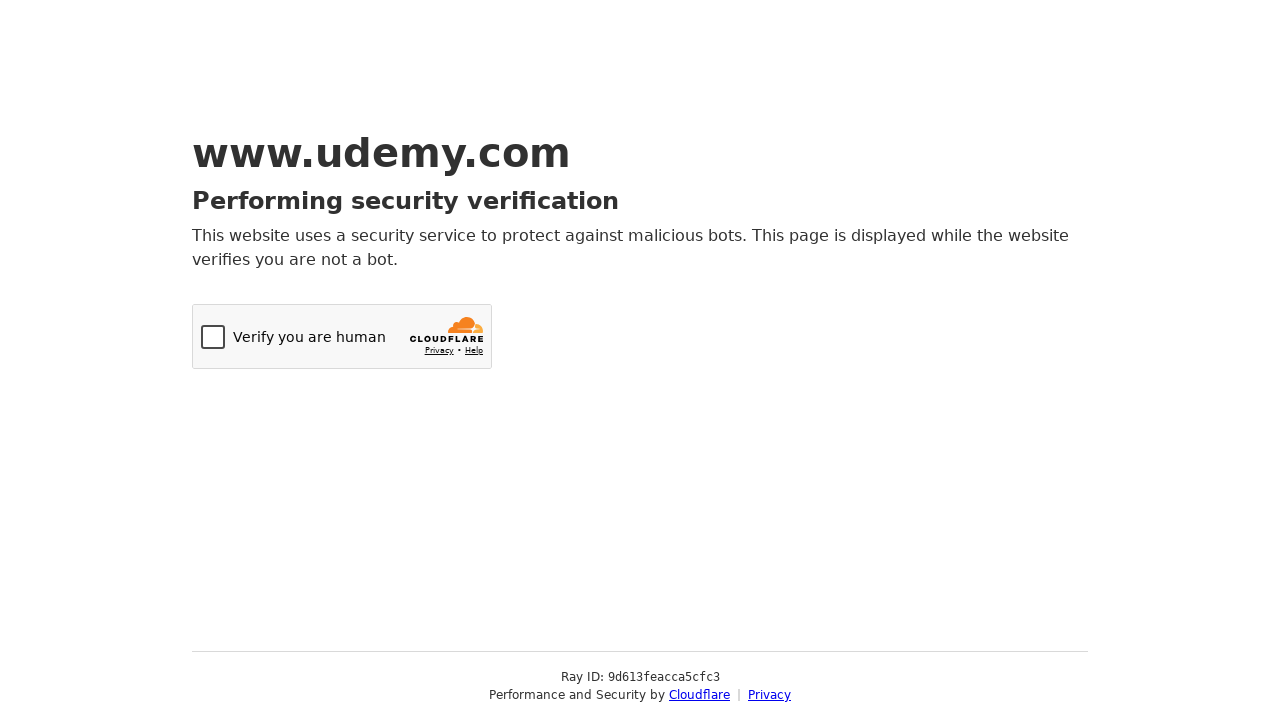

Navigated to Udemy homepage
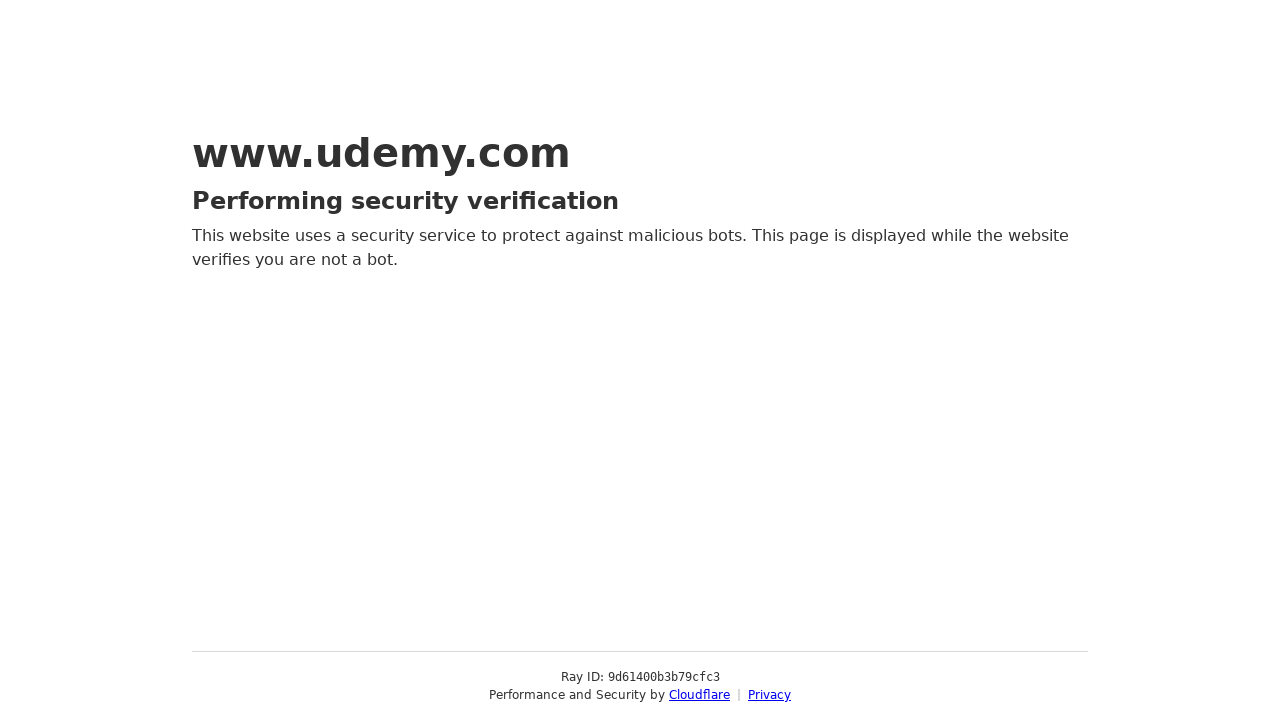

Page DOM content fully loaded
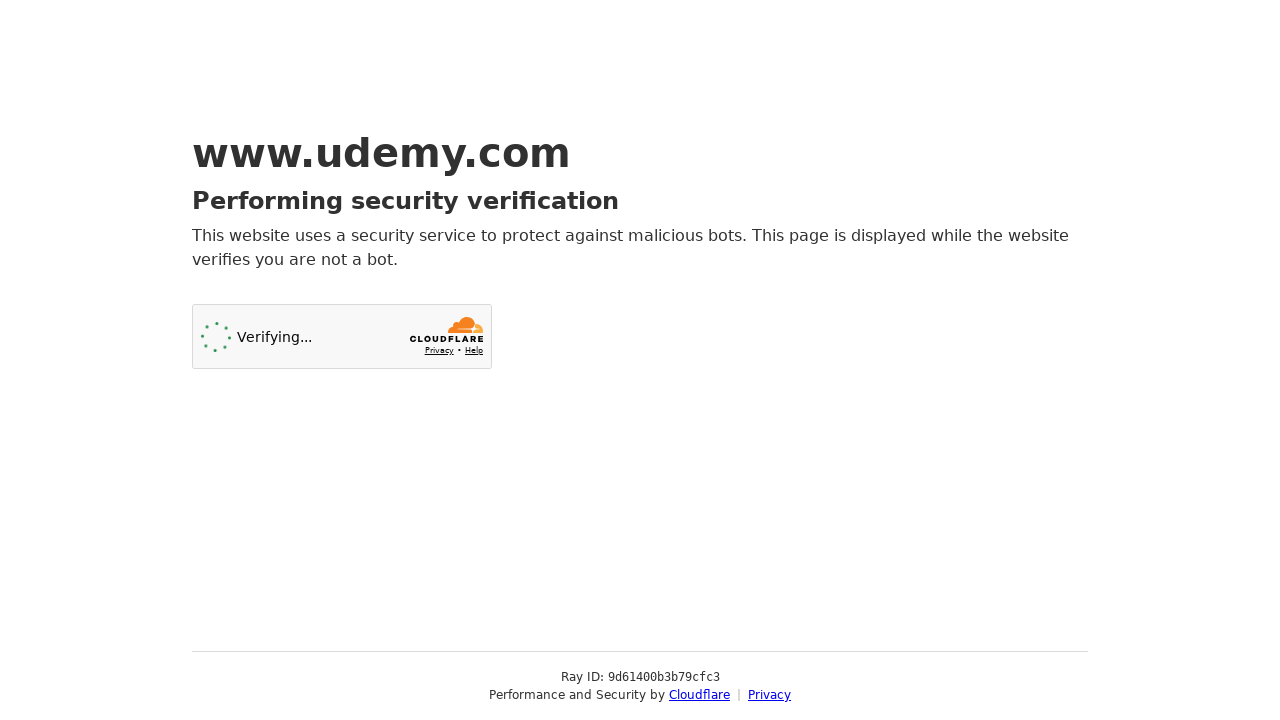

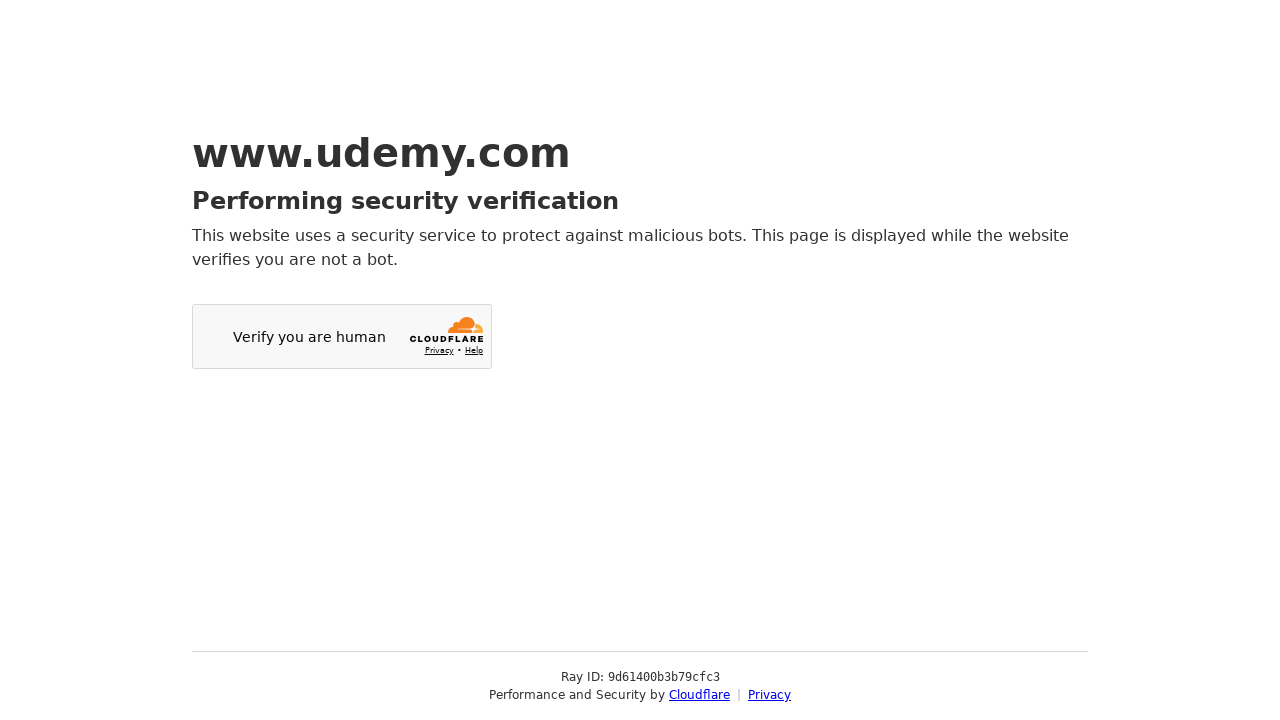